Clears and sets a specific date in a date picker input field

Starting URL: https://demoqa.com/date-picker

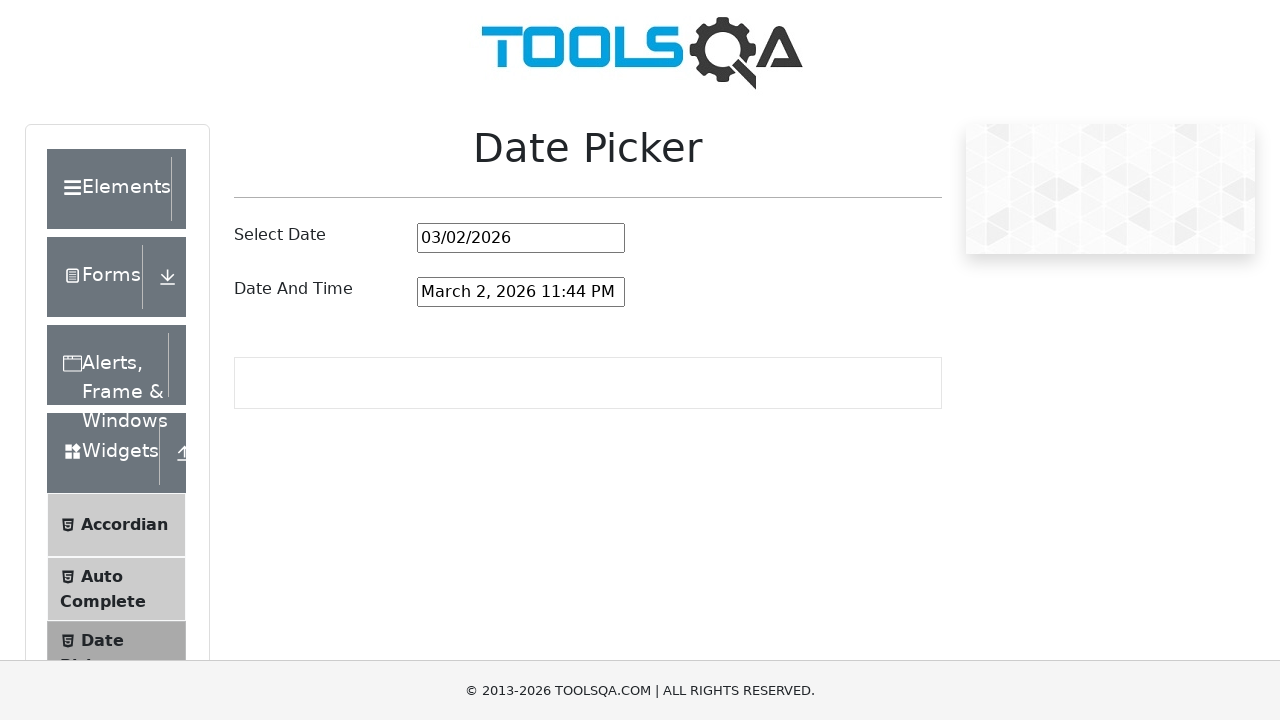

Clicked on the date picker input field at (521, 238) on #datePickerMonthYearInput
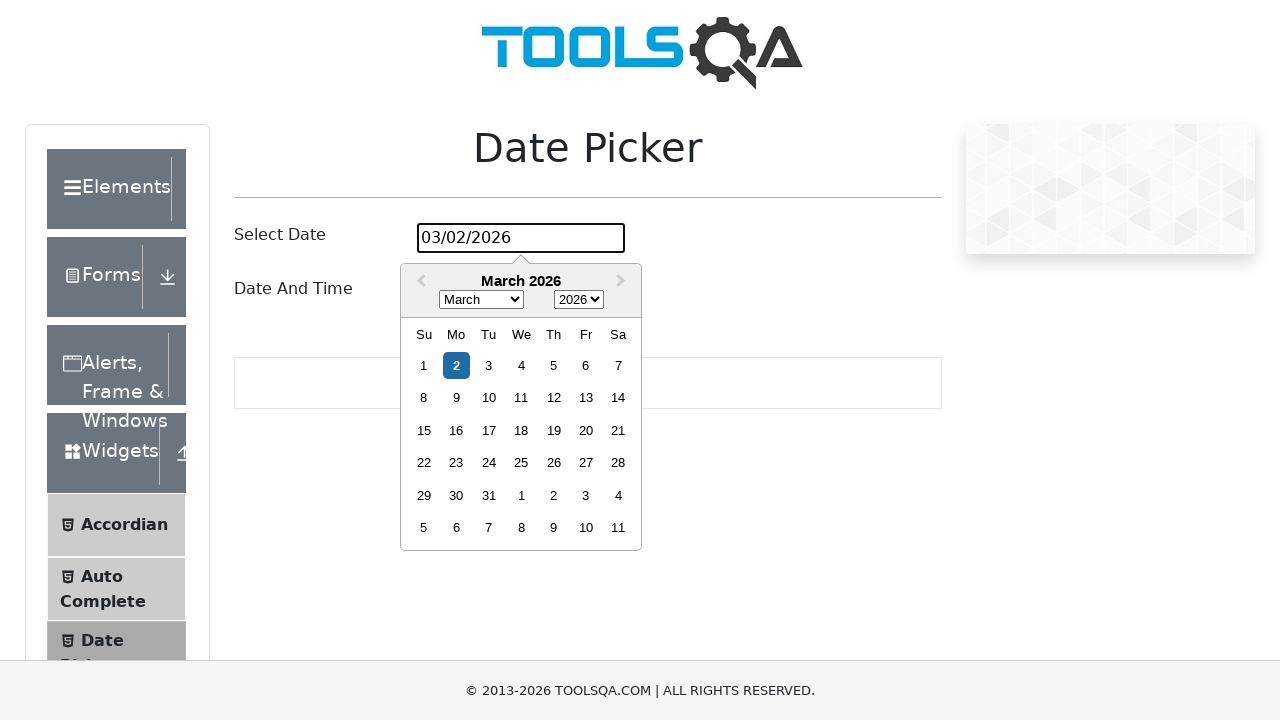

Cleared the date picker input field on #datePickerMonthYearInput
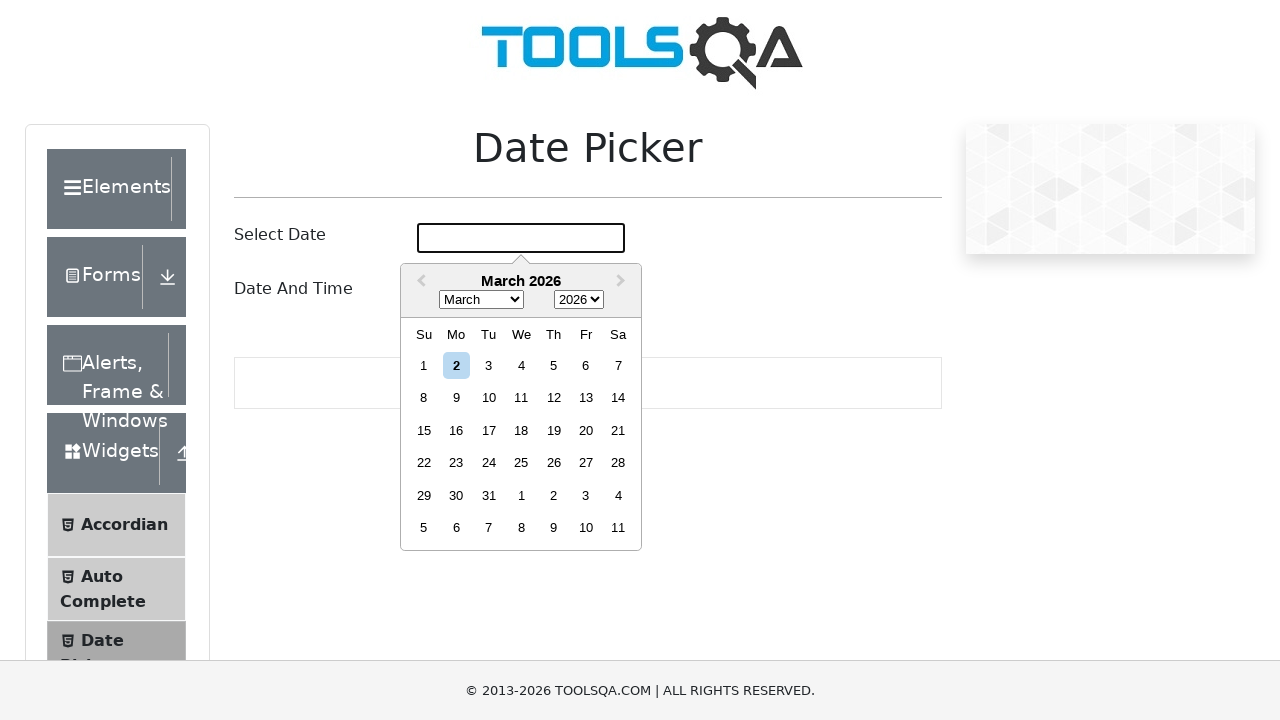

Filled date picker input with '09/25/2025' on #datePickerMonthYearInput
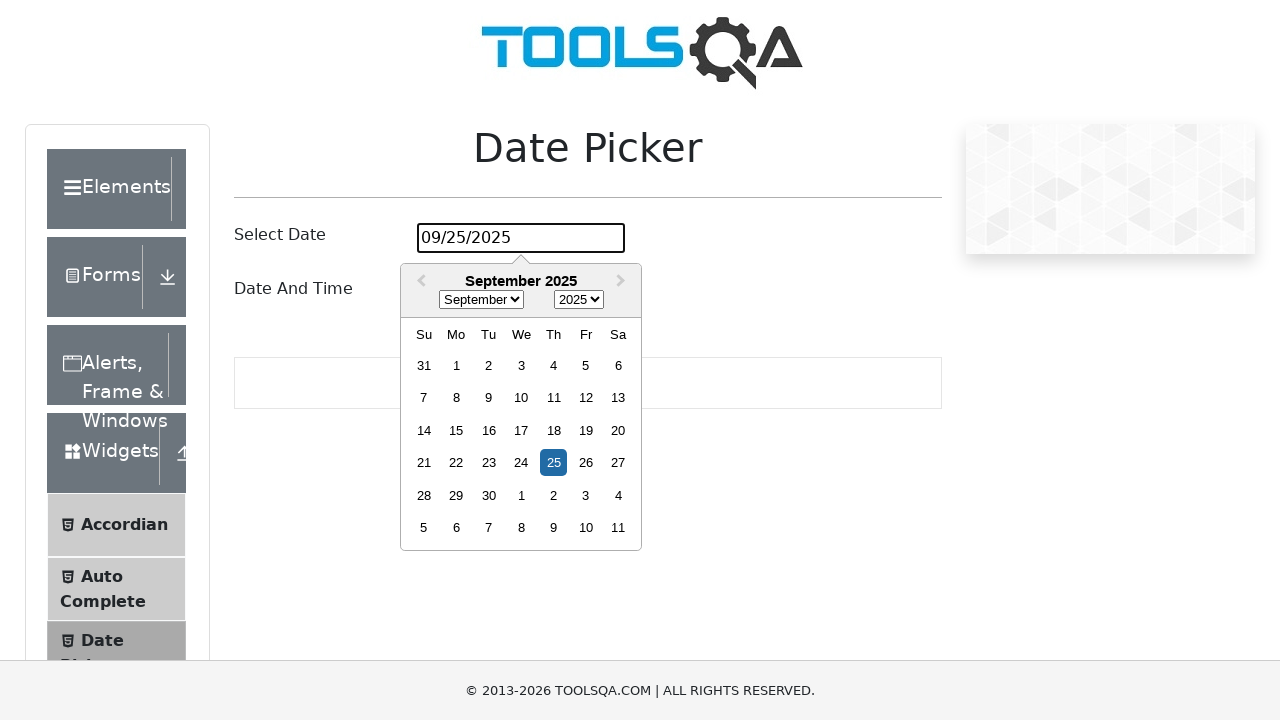

Pressed Enter to confirm the selected date on #datePickerMonthYearInput
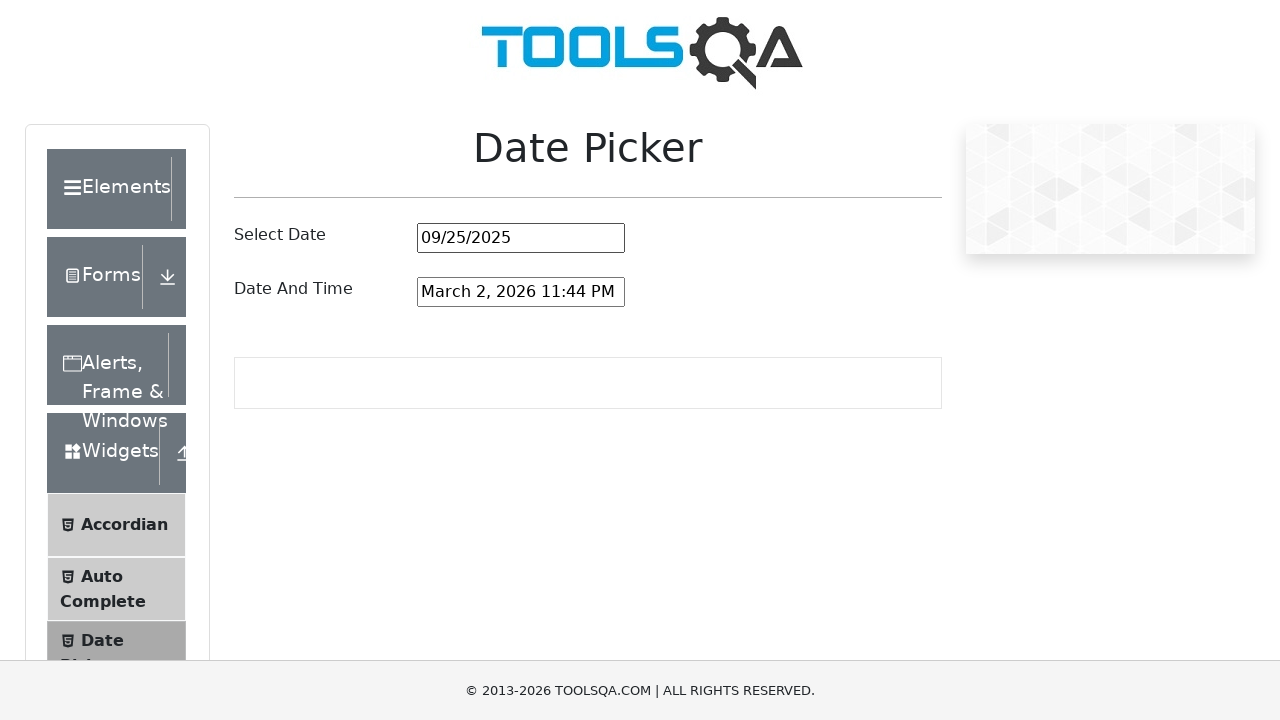

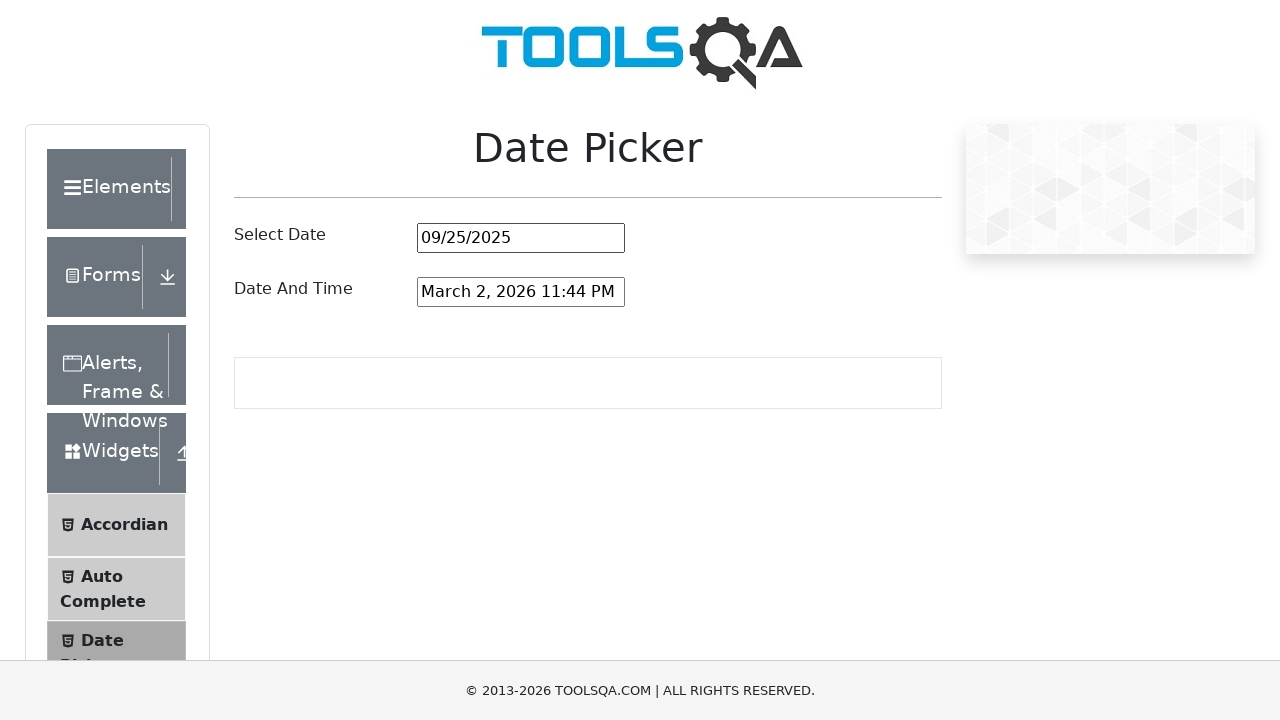